Navigates to a job board, searches for banking jobs, clicks on the first job listing, and attempts to apply for the job

Starting URL: https://alchemy.hguy.co/jobs

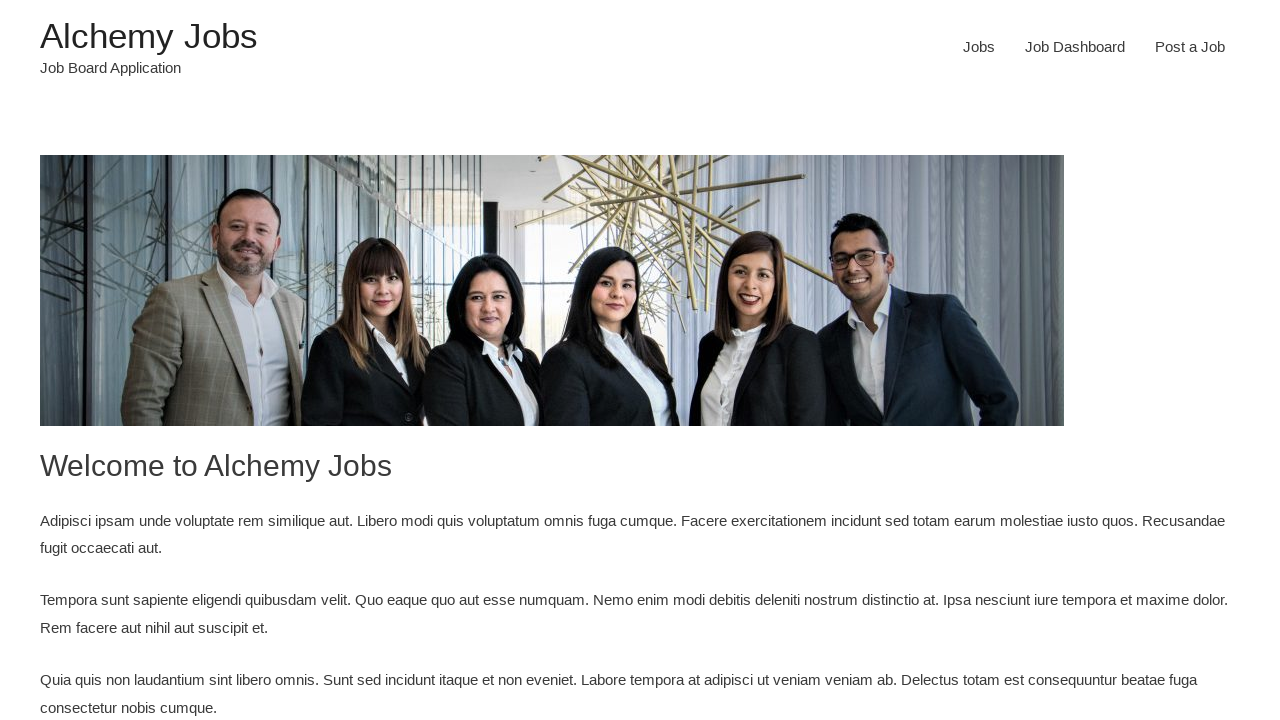

Clicked on Jobs menu item in navigation at (979, 47) on #menu-item-24 >> text=Jobs
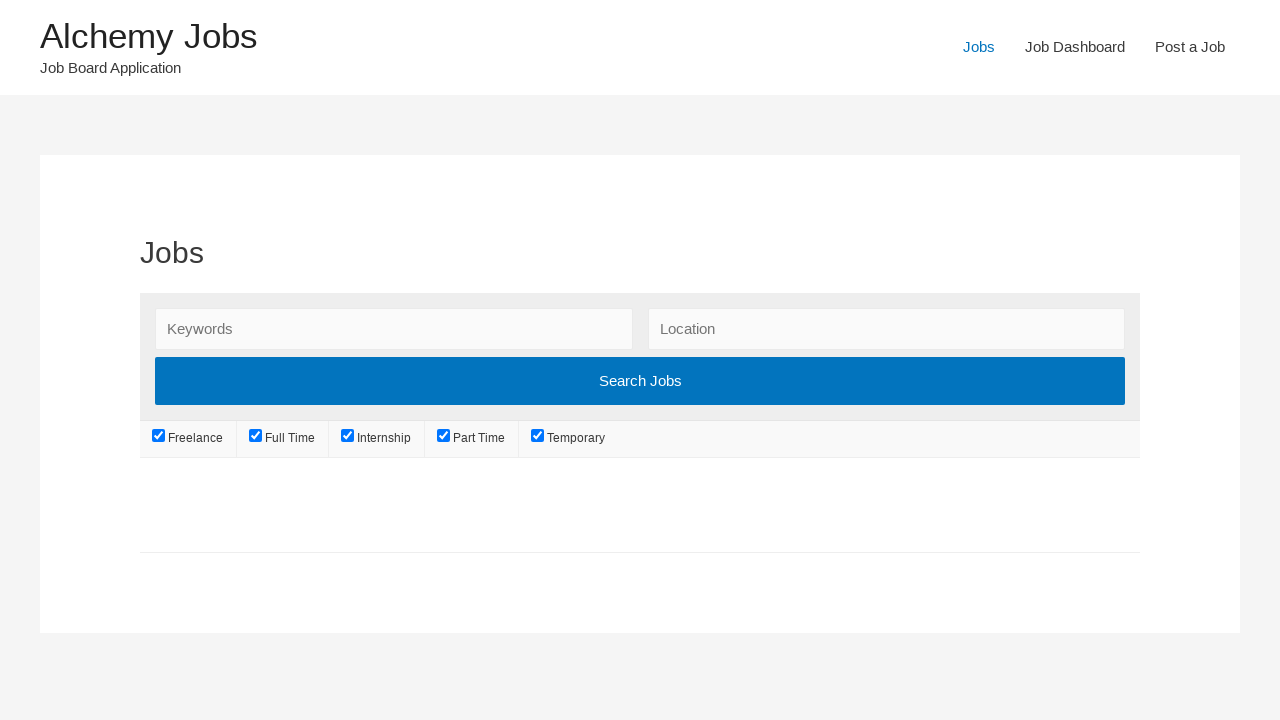

Filled search box with 'Banking' on #search_keywords
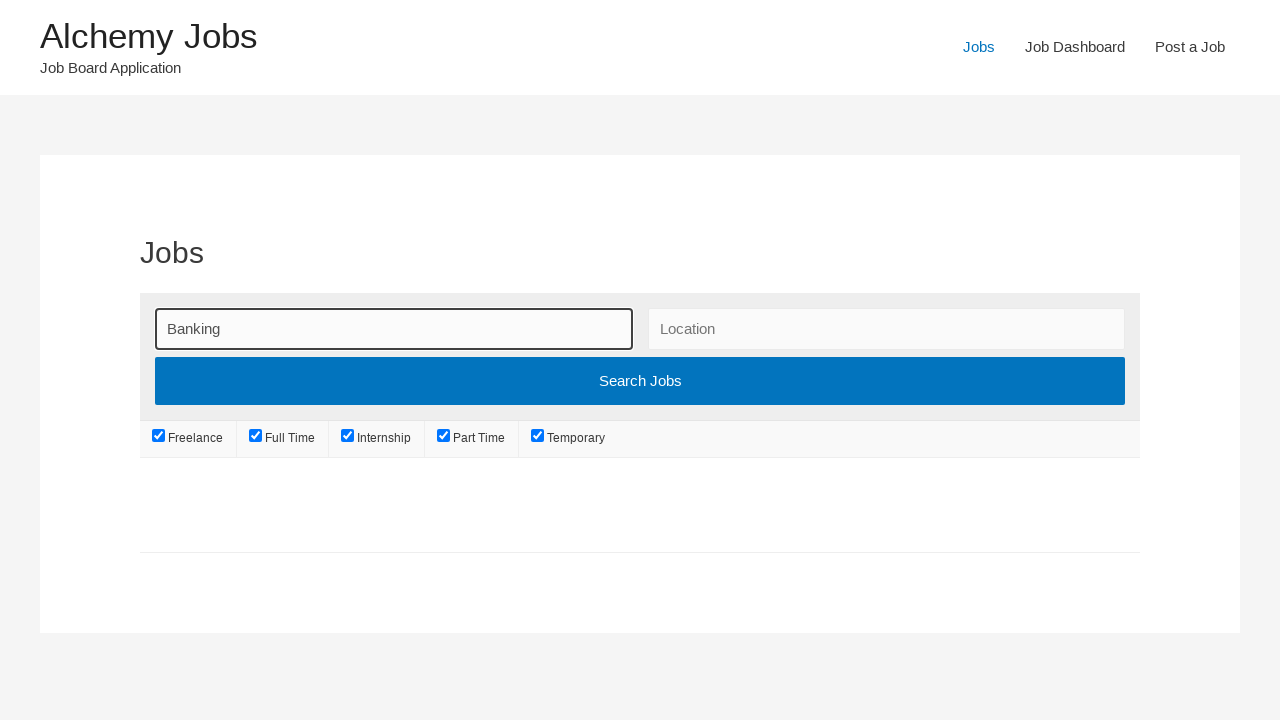

Clicked search button to search for banking jobs at (640, 381) on xpath=//input[@type='submit']
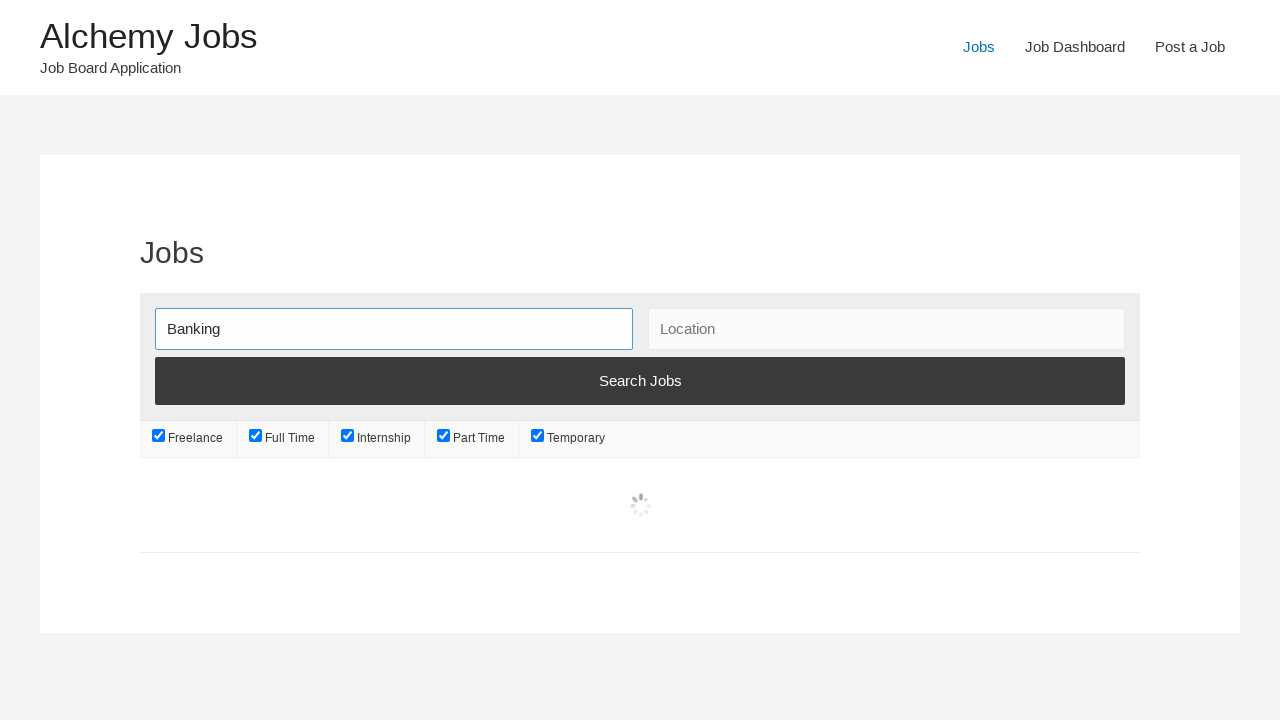

Job listing results loaded
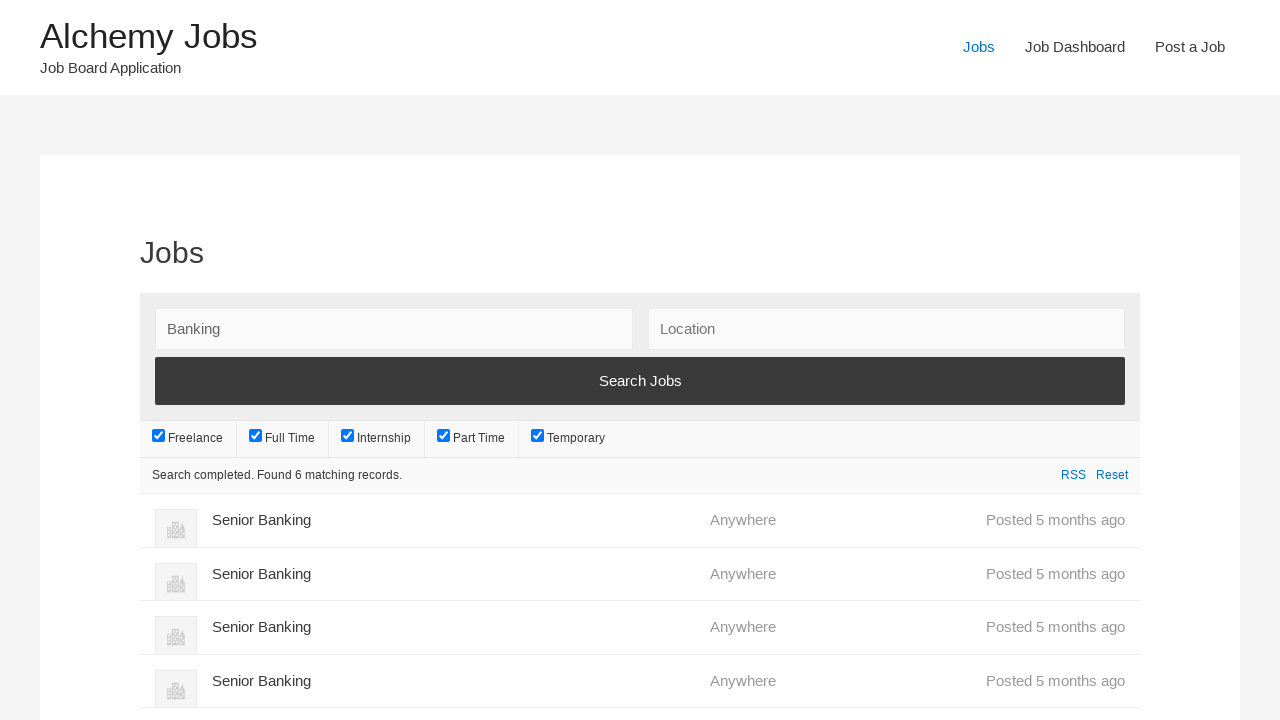

Clicked on first job listing at (640, 521) on .job_listing
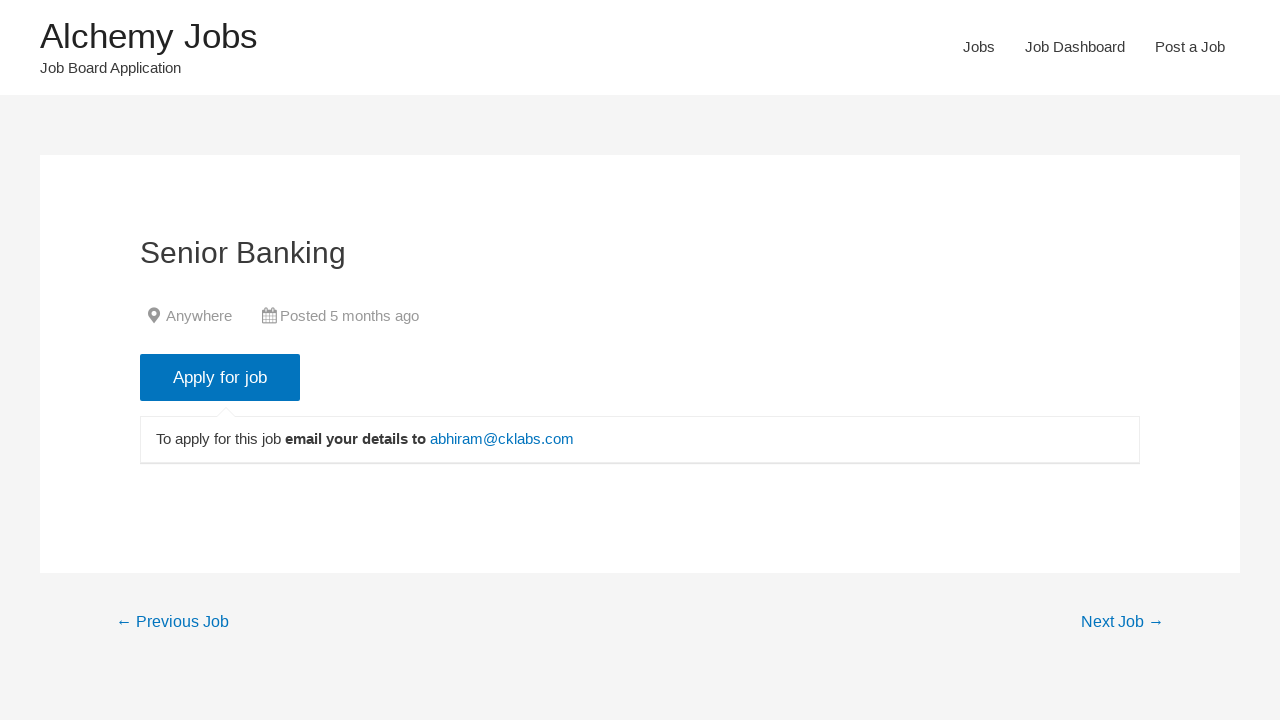

Clicked apply button at (220, 377) on xpath=//input[@type='button']
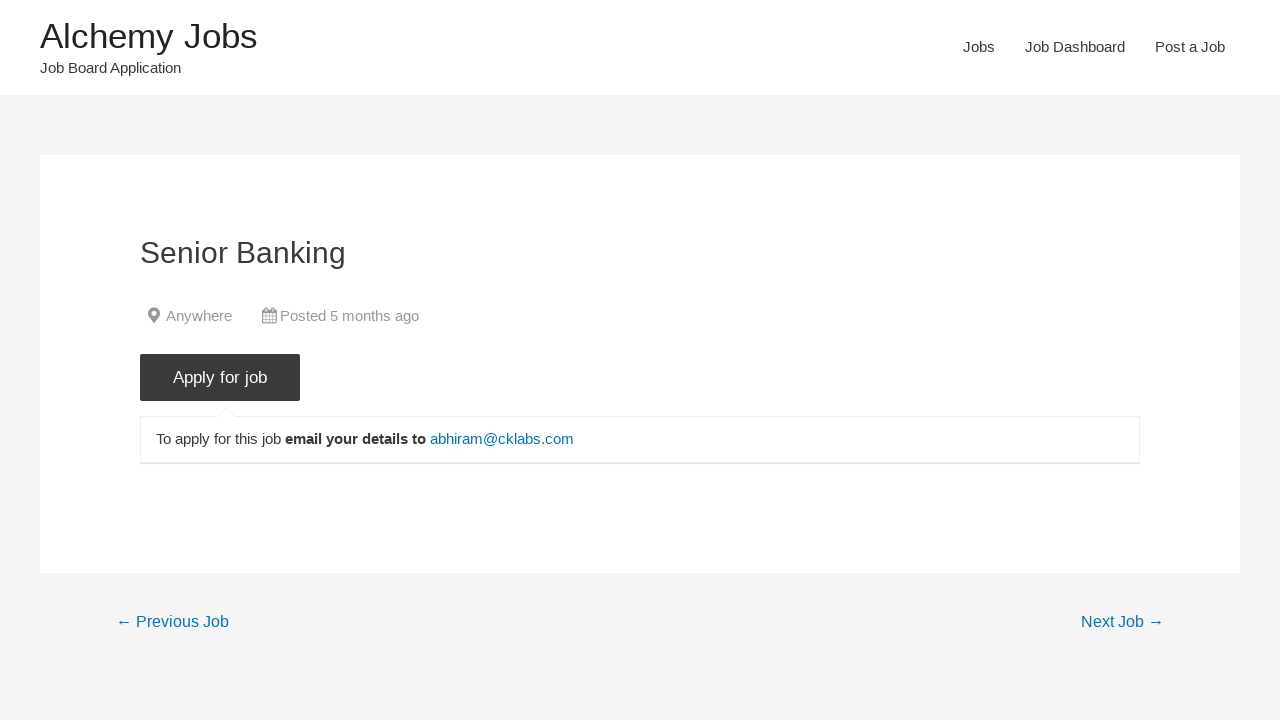

Retrieved email value from application form: None
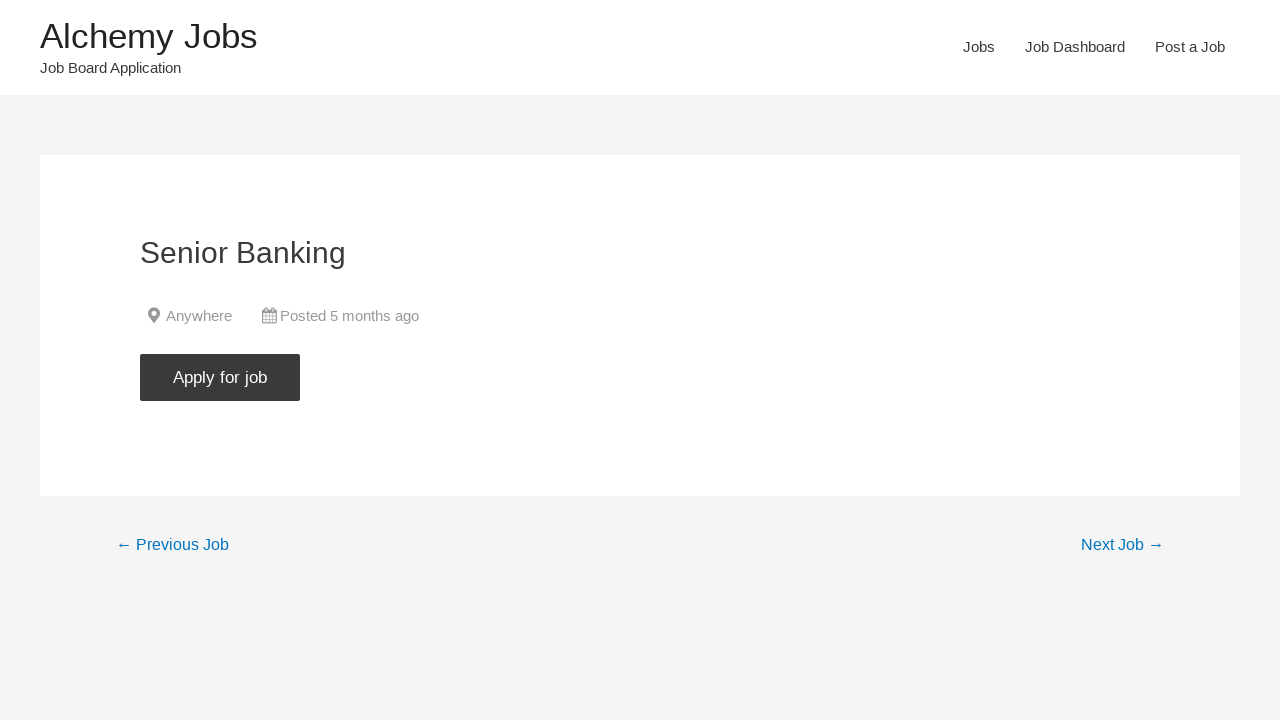

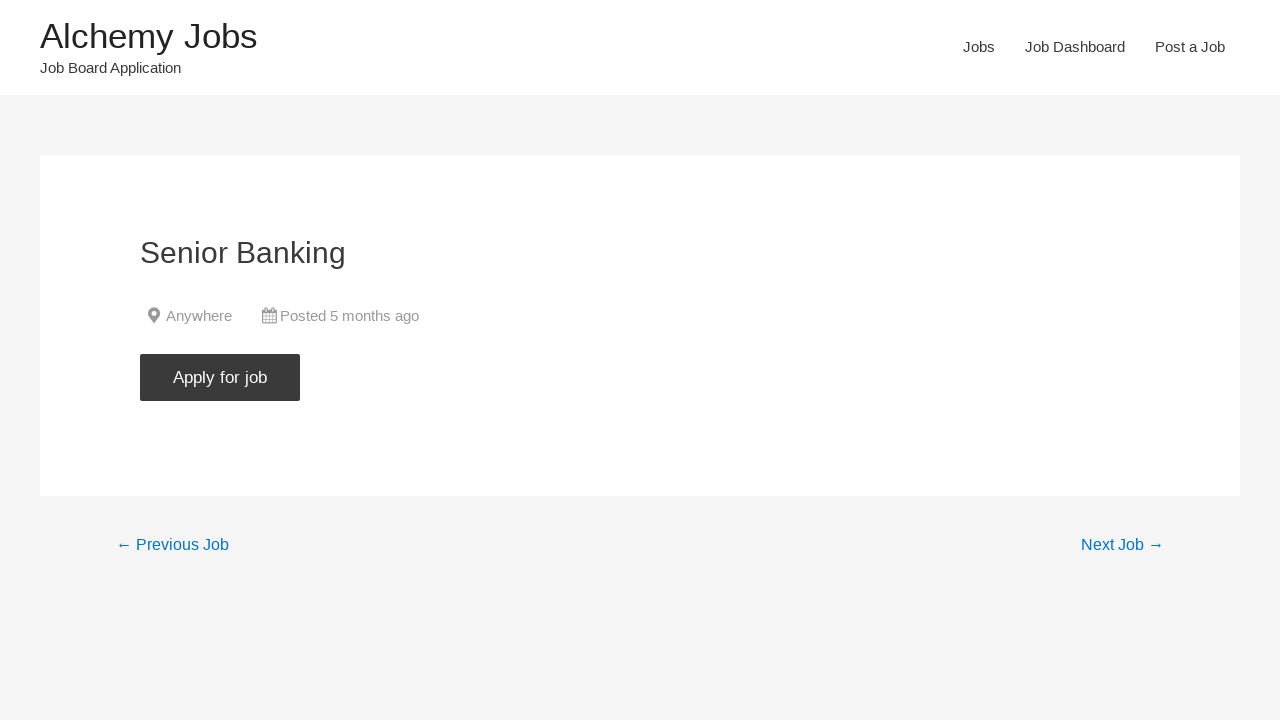